Tests navigation to the routes page by clicking the 'Routes' link and verifying the URL changes

Starting URL: https://trenph.vercel.app/

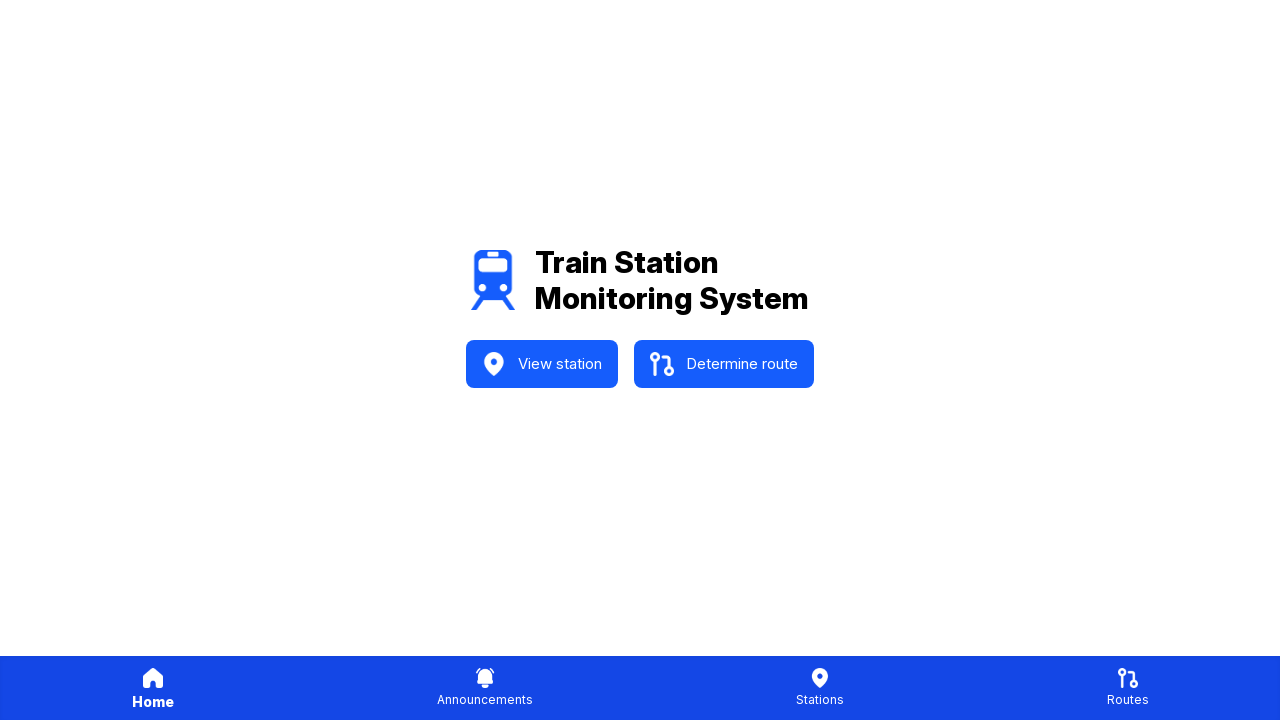

Clicked on 'Routes' link at (1128, 700) on internal:text="Routes"i
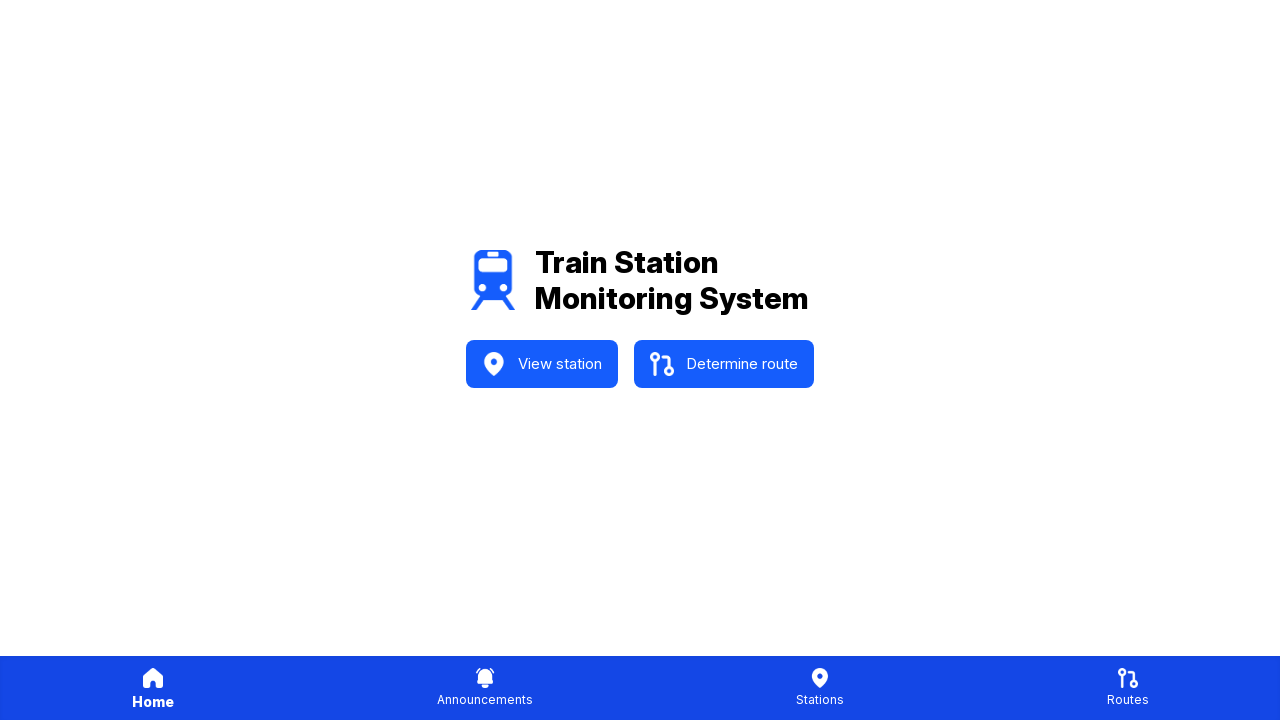

Verified navigation to routes page - URL changed to https://trenph.vercel.app/routes
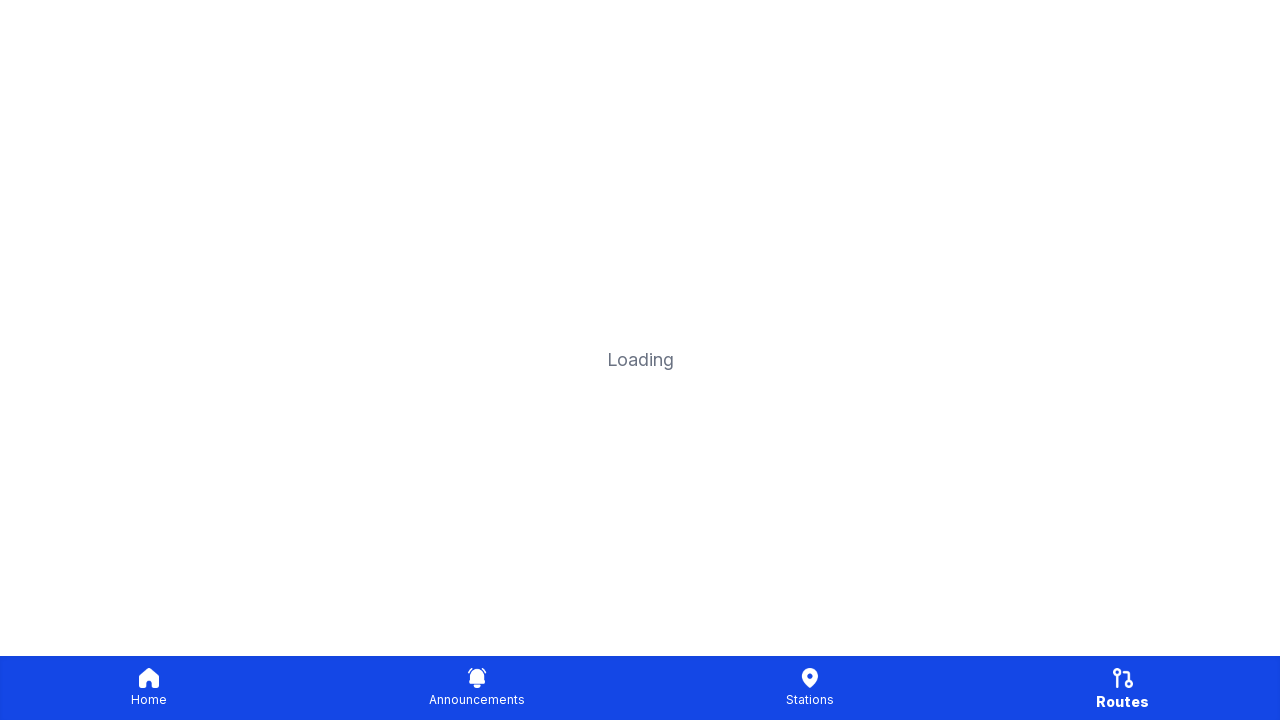

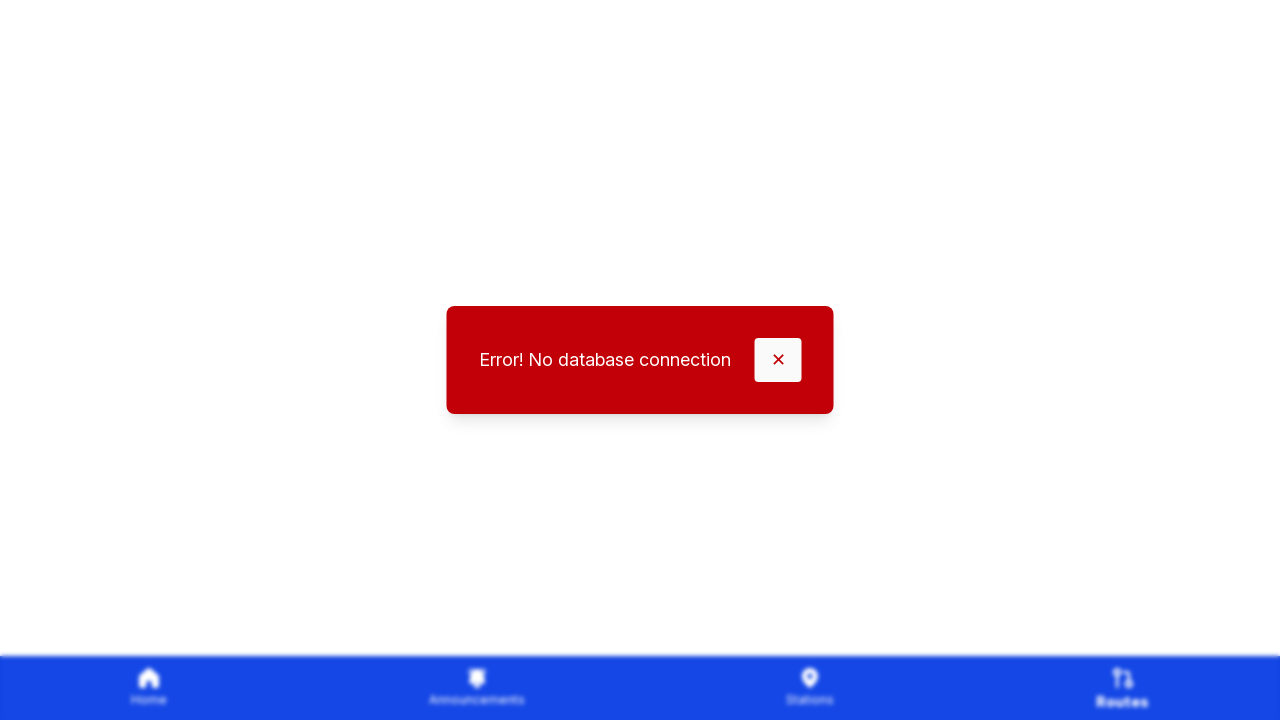